Tests JavaScript confirm alert handling by clicking a button to trigger a confirm dialog, then accepting it by clicking OK.

Starting URL: https://v1.training-support.net/selenium/javascript-alerts

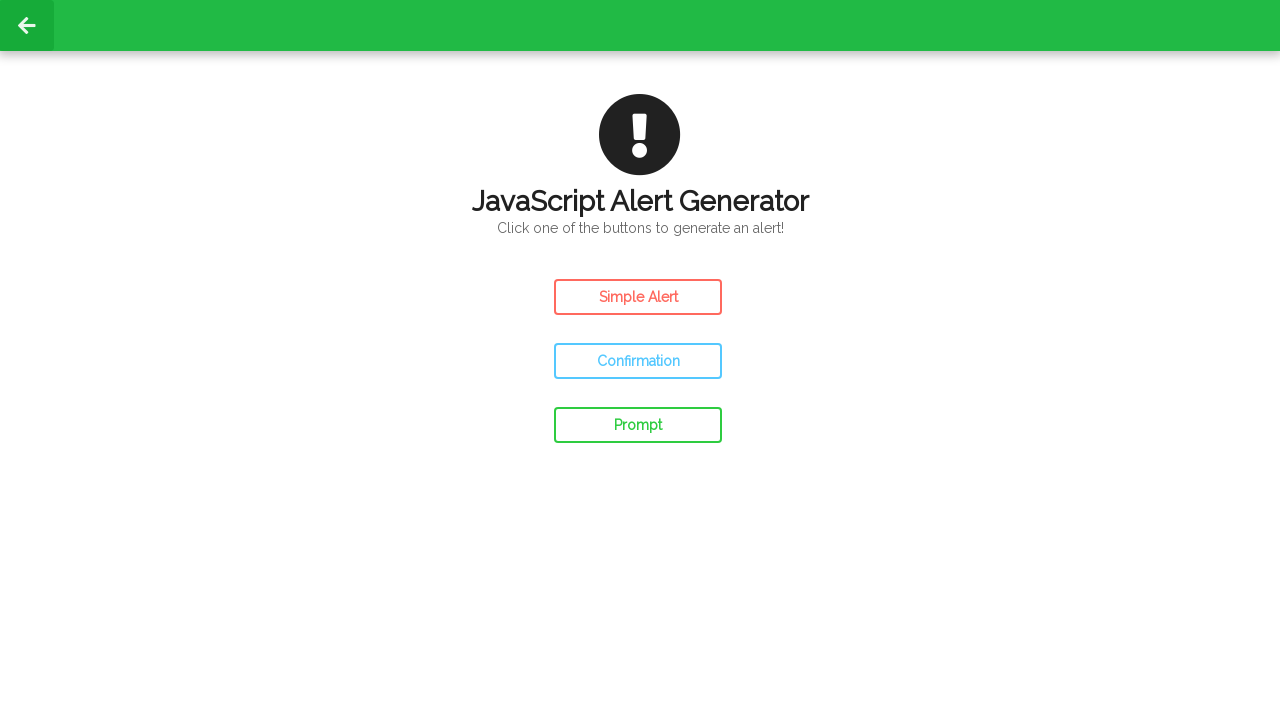

Set up dialog handler to accept confirm alerts
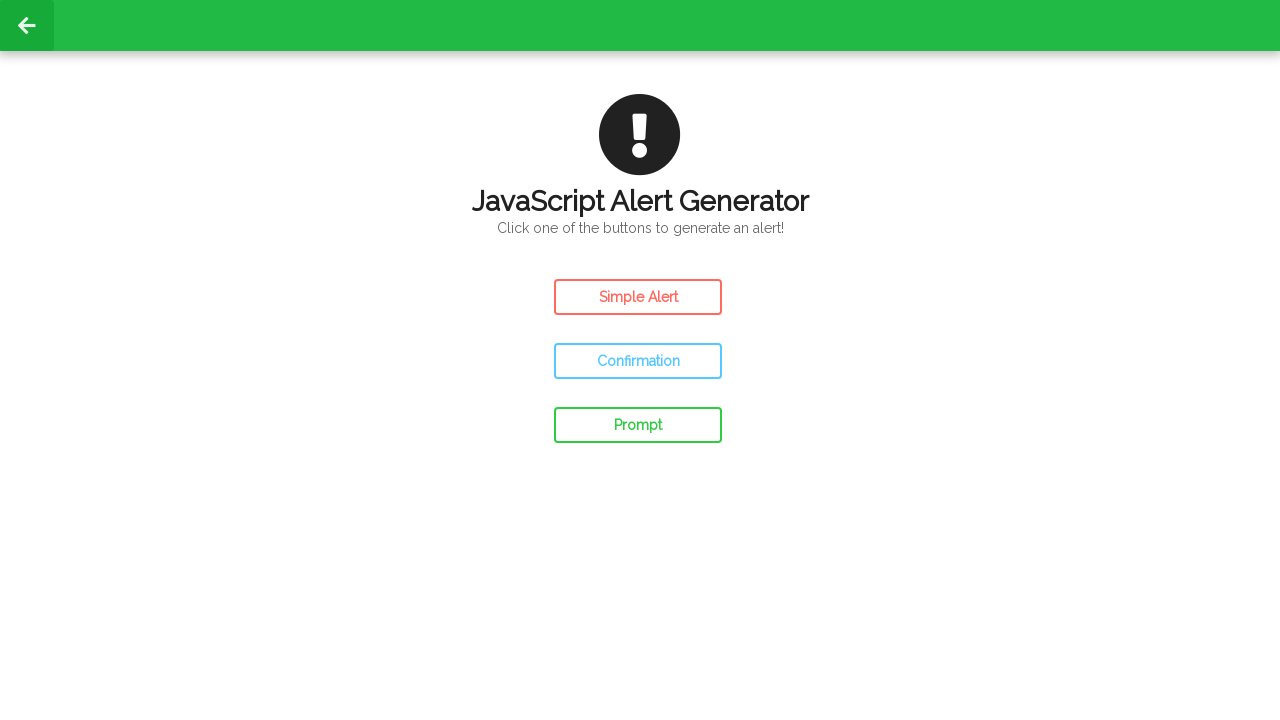

Clicked confirm button to trigger JavaScript confirm dialog at (638, 361) on #confirm
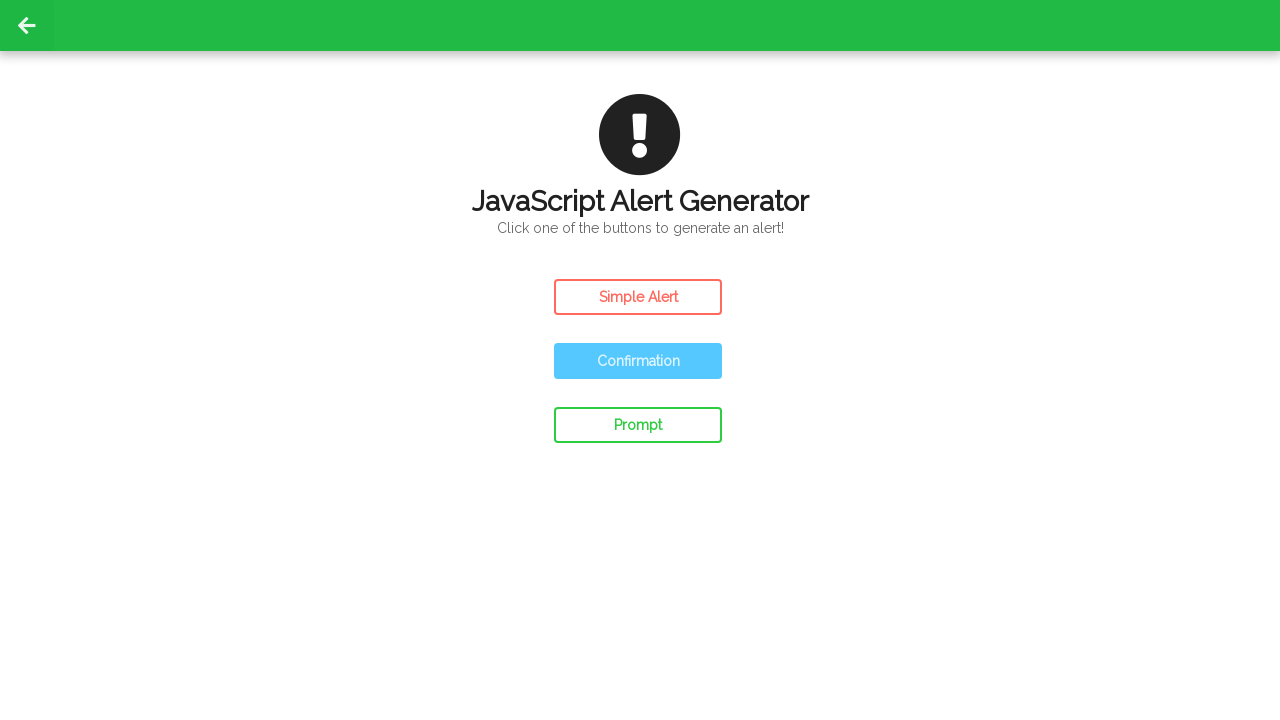

Waited 500ms for dialog to be handled and accepted
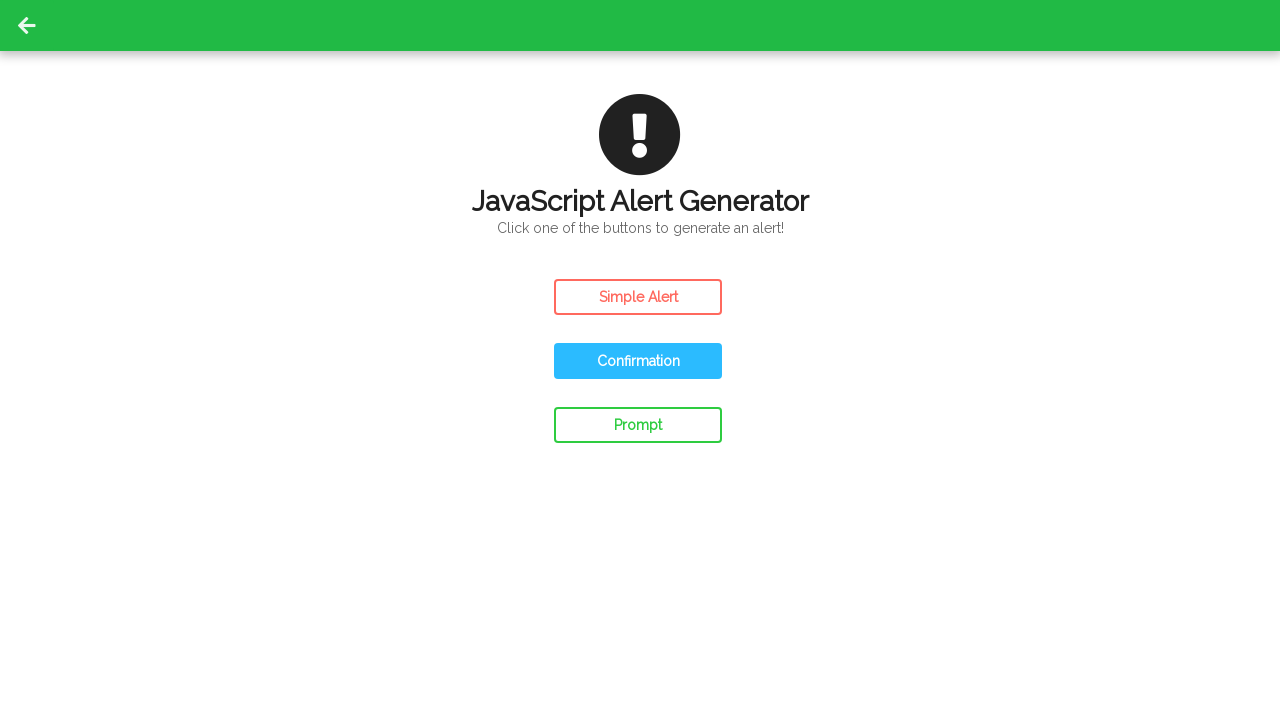

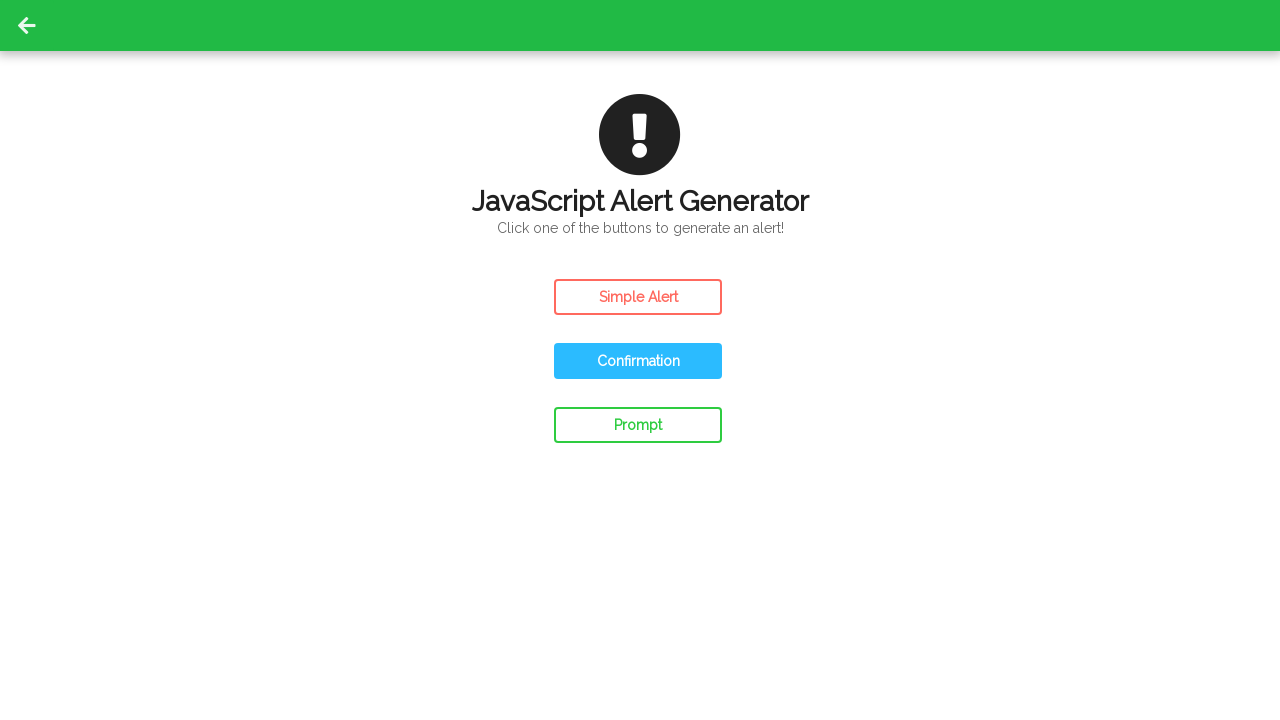